Tests alert handling by clicking a button that triggers an alert and accepting it when it contains specific text

Starting URL: http://seleniumpractise.blogspot.com/2019/01/alert-demo.html

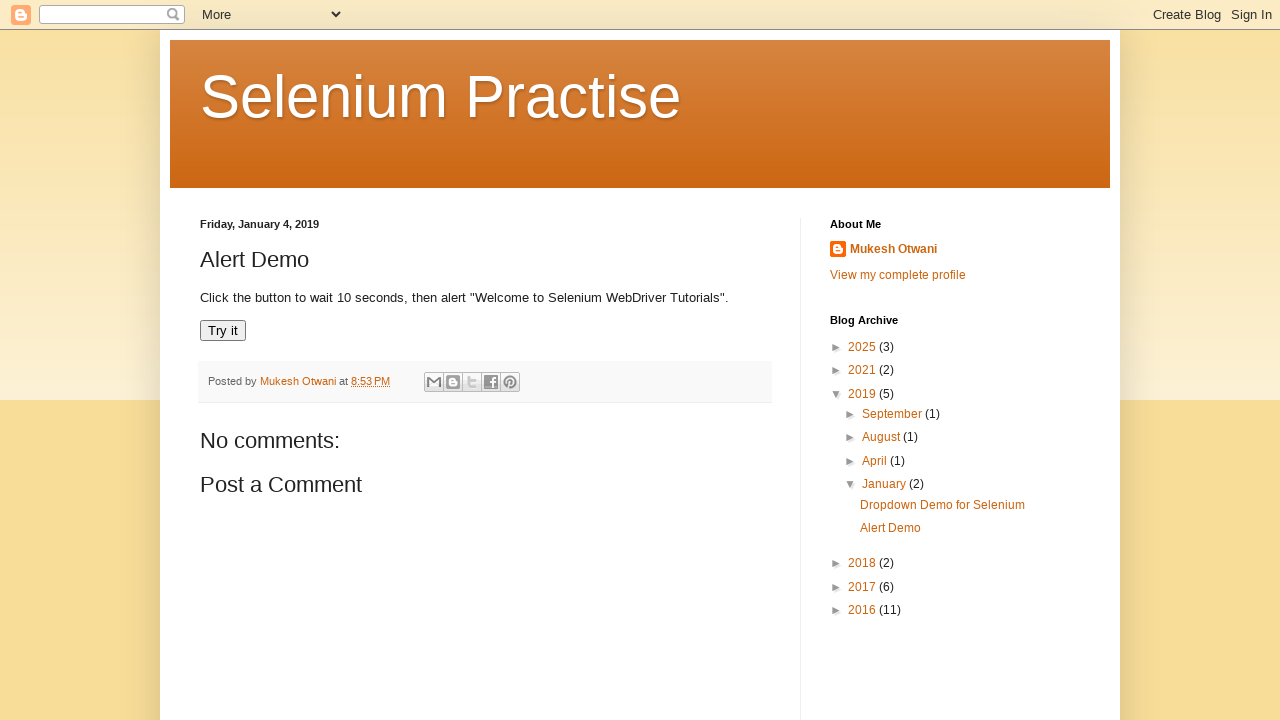

Clicked 'Try it' button to trigger alert at (223, 331) on xpath=//button[normalize-space()='Try it']
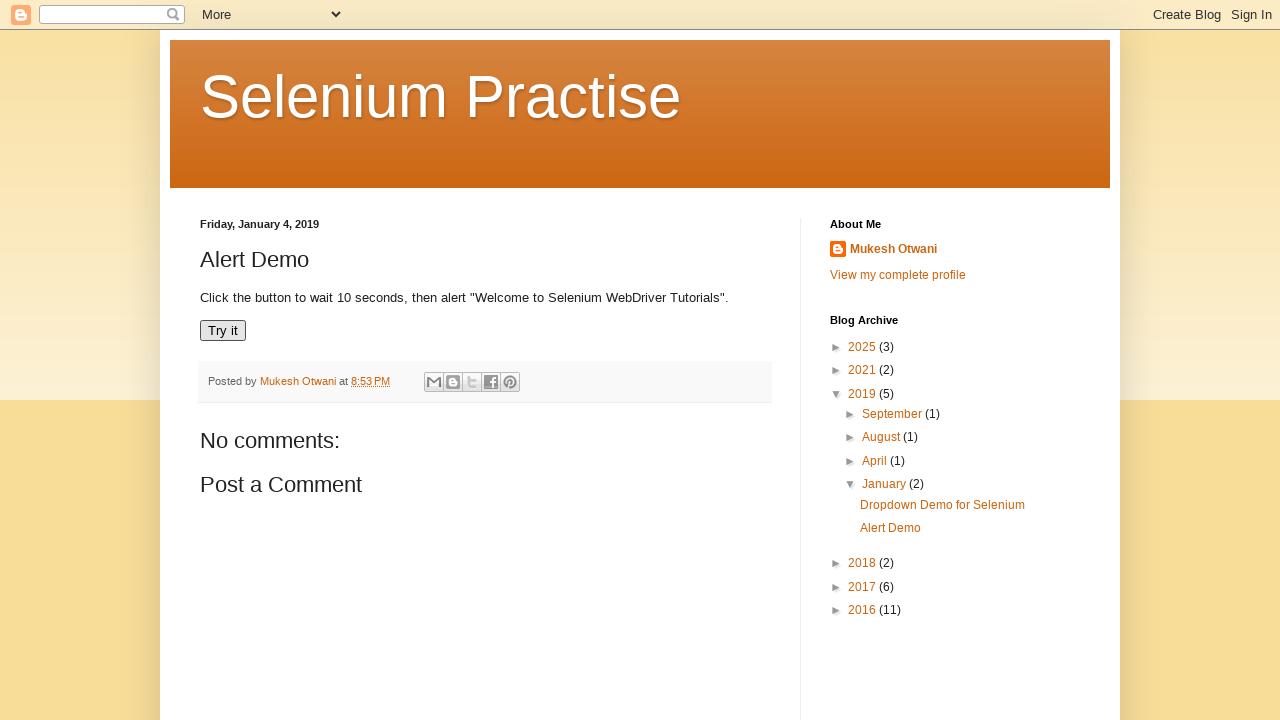

Set up dialog handler to accept alerts containing 'Selenium'
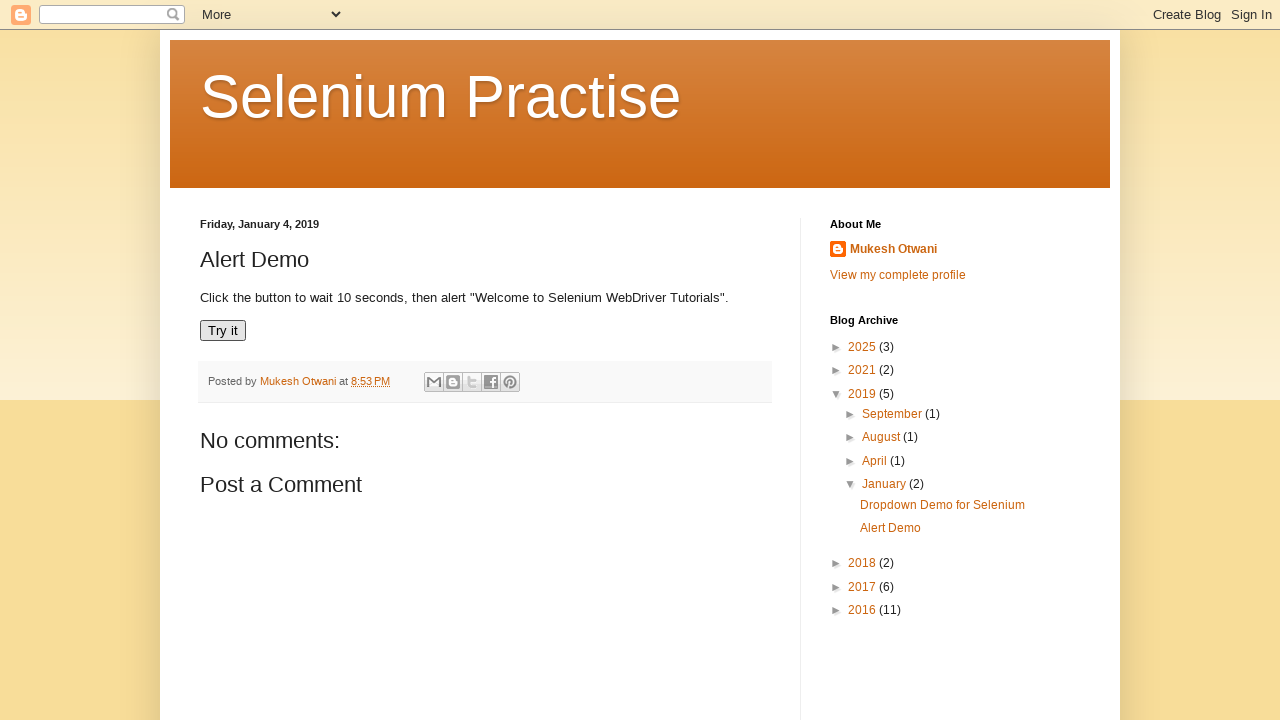

Waited for alert to be handled
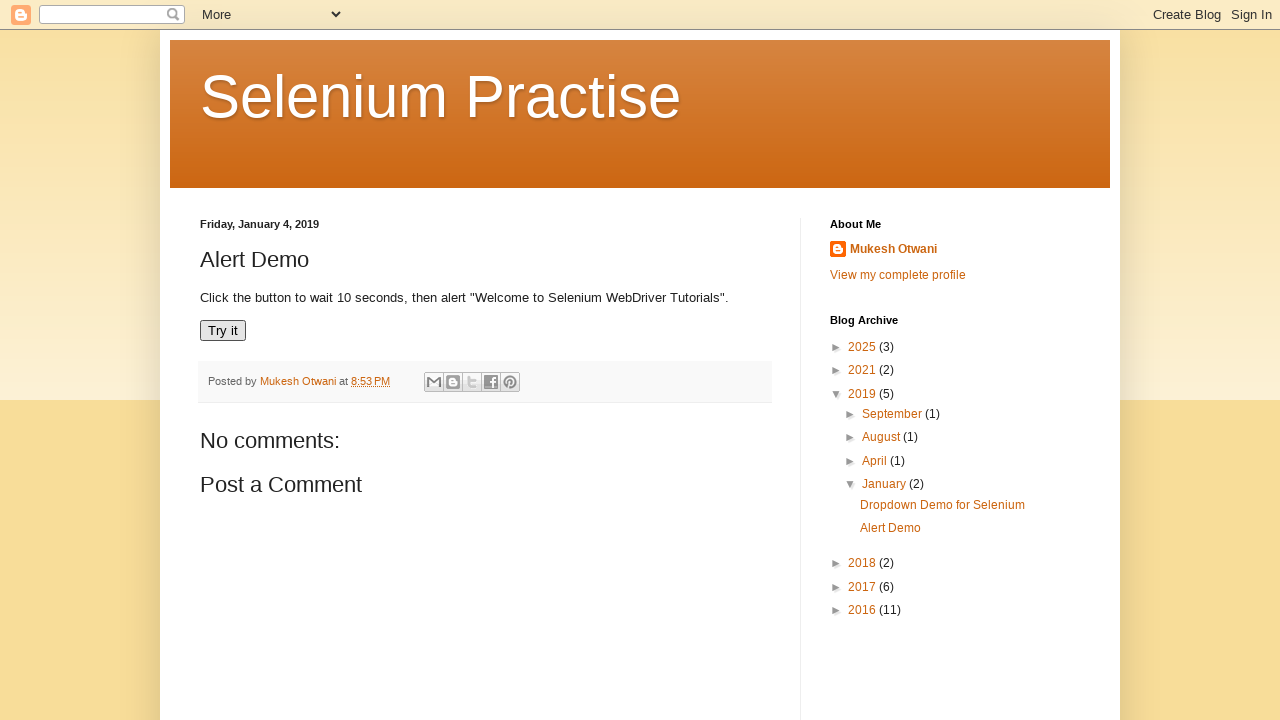

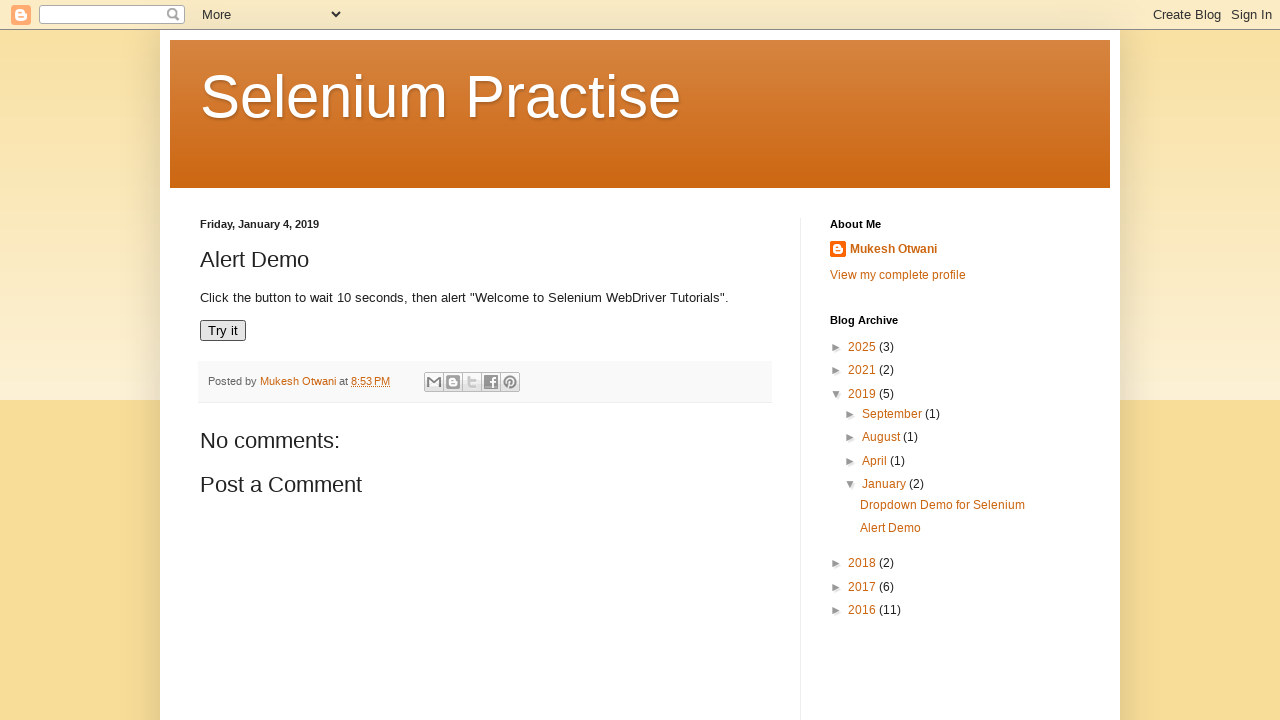